Tests sending a space key press to a specific element on the page and verifies the result text displays the correct key that was pressed.

Starting URL: http://the-internet.herokuapp.com/key_presses

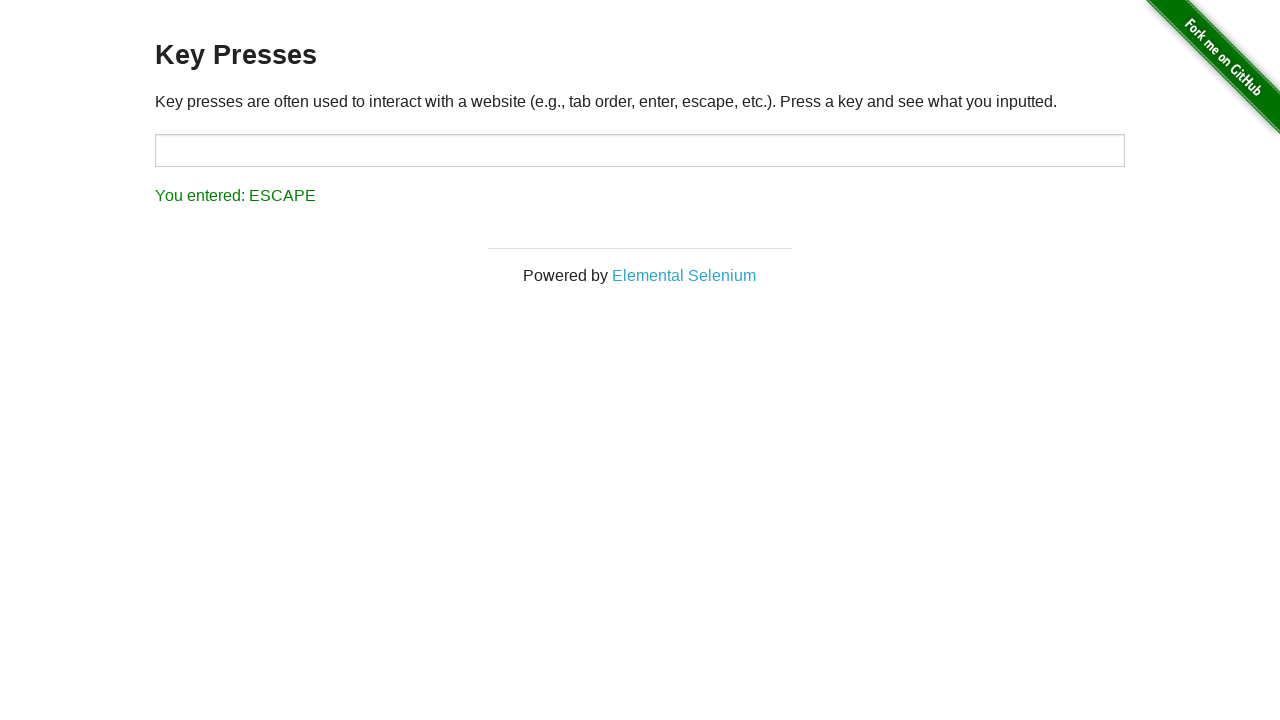

Sent Space key press to target element on #target
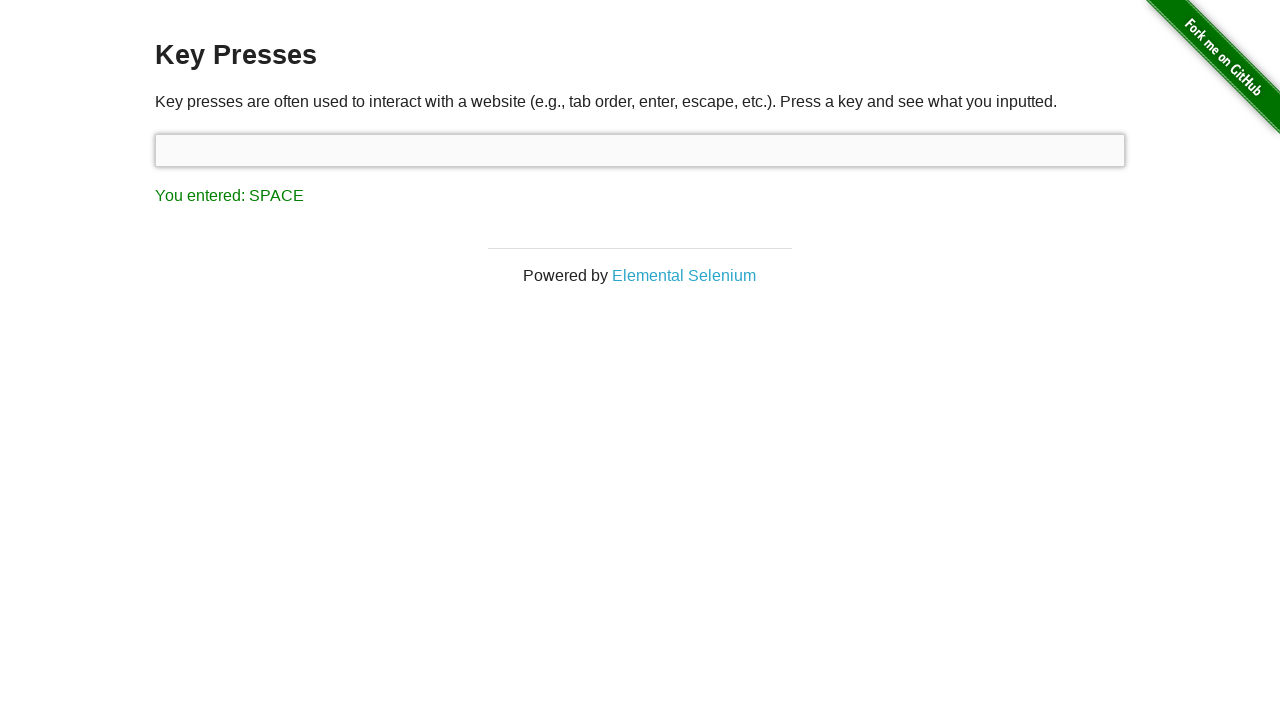

Result element loaded on page
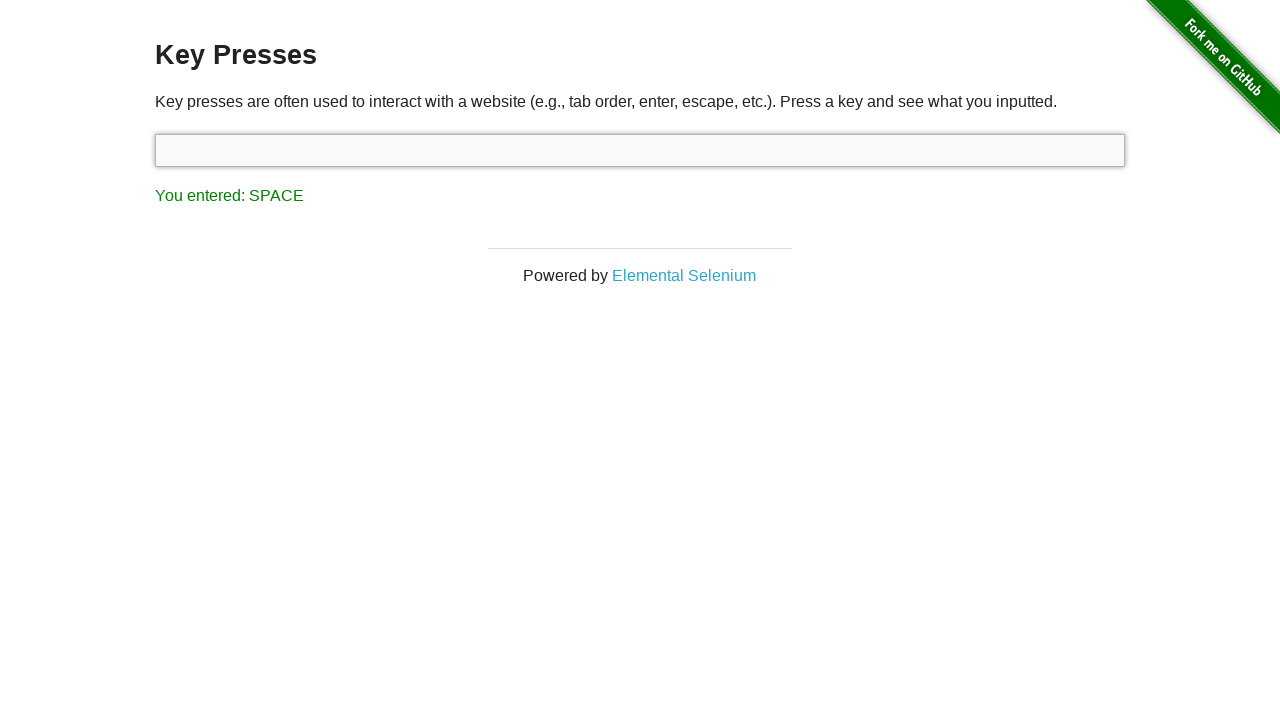

Retrieved result text content
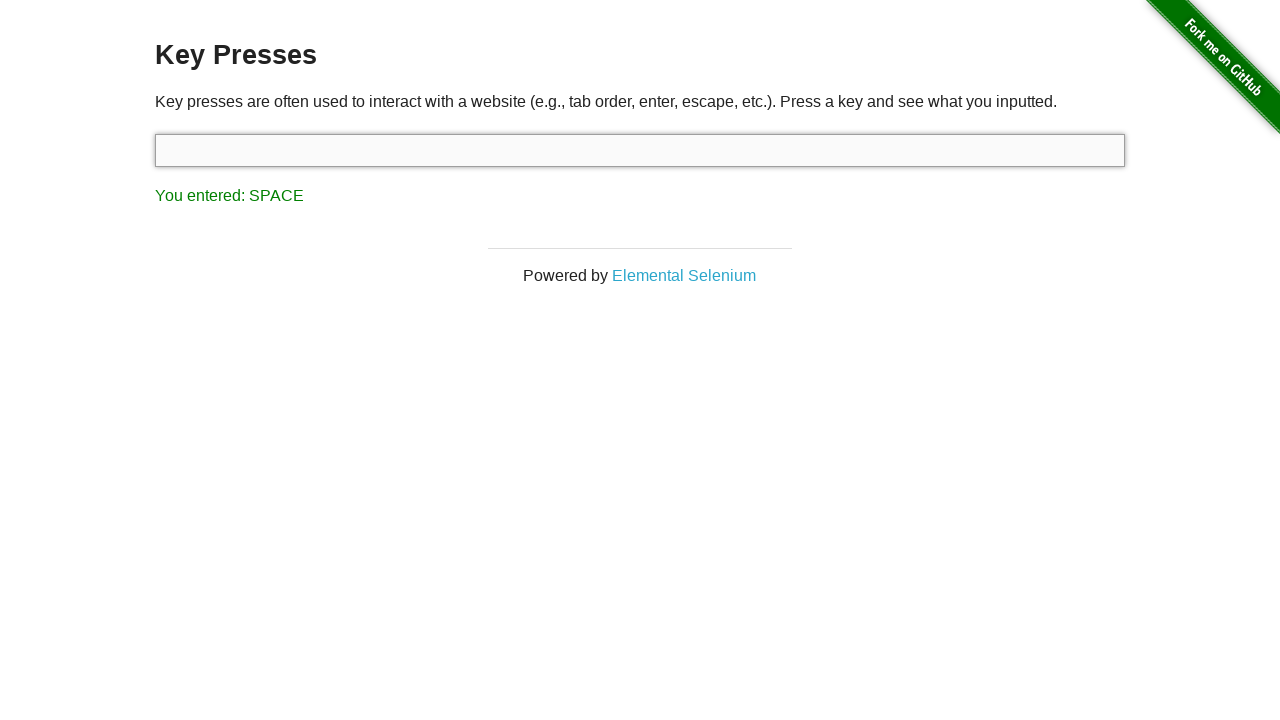

Verified result text displays 'You entered: SPACE'
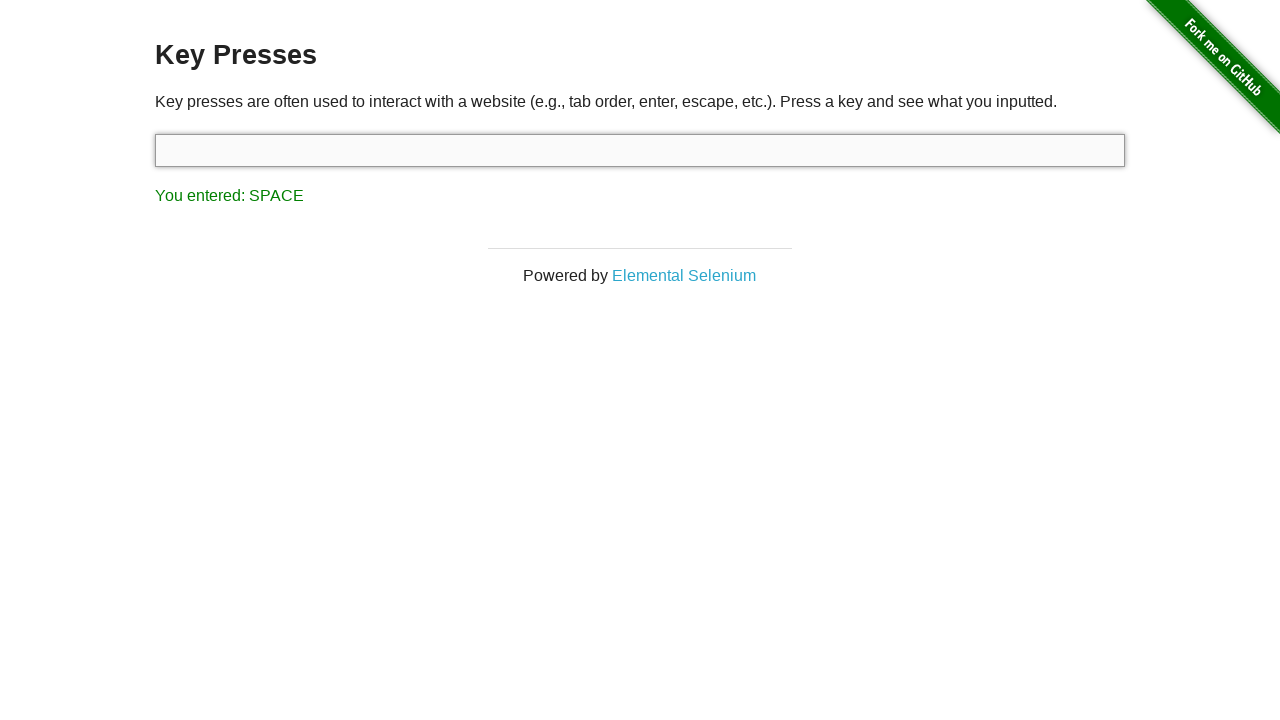

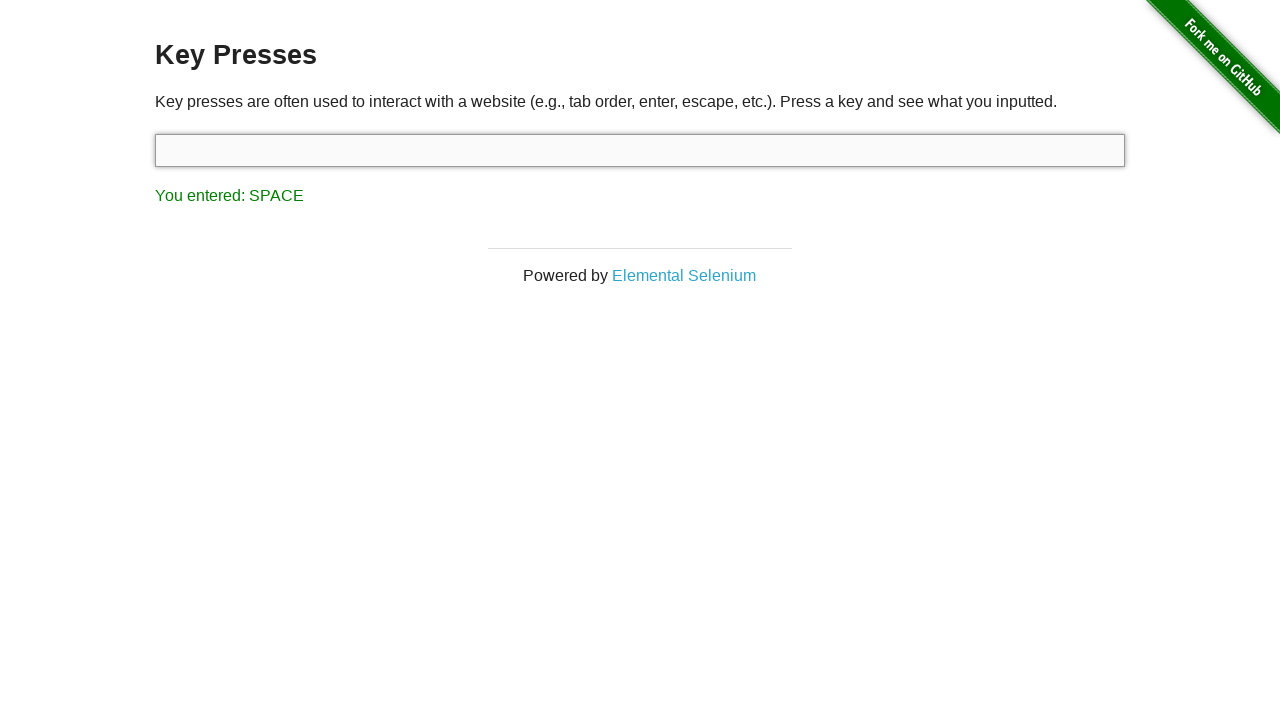